Tests scrolling to the bottom of the GitHub homepage

Starting URL: https://github.com

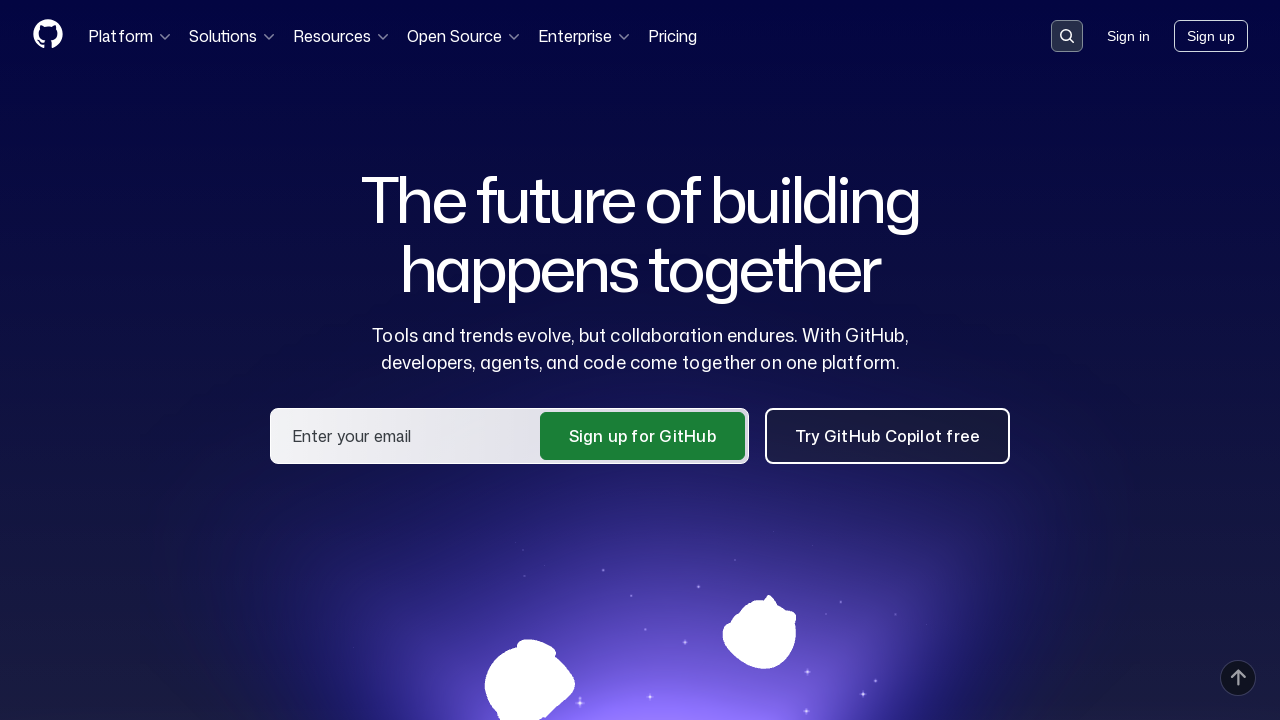

Scrolled to the bottom of the GitHub homepage
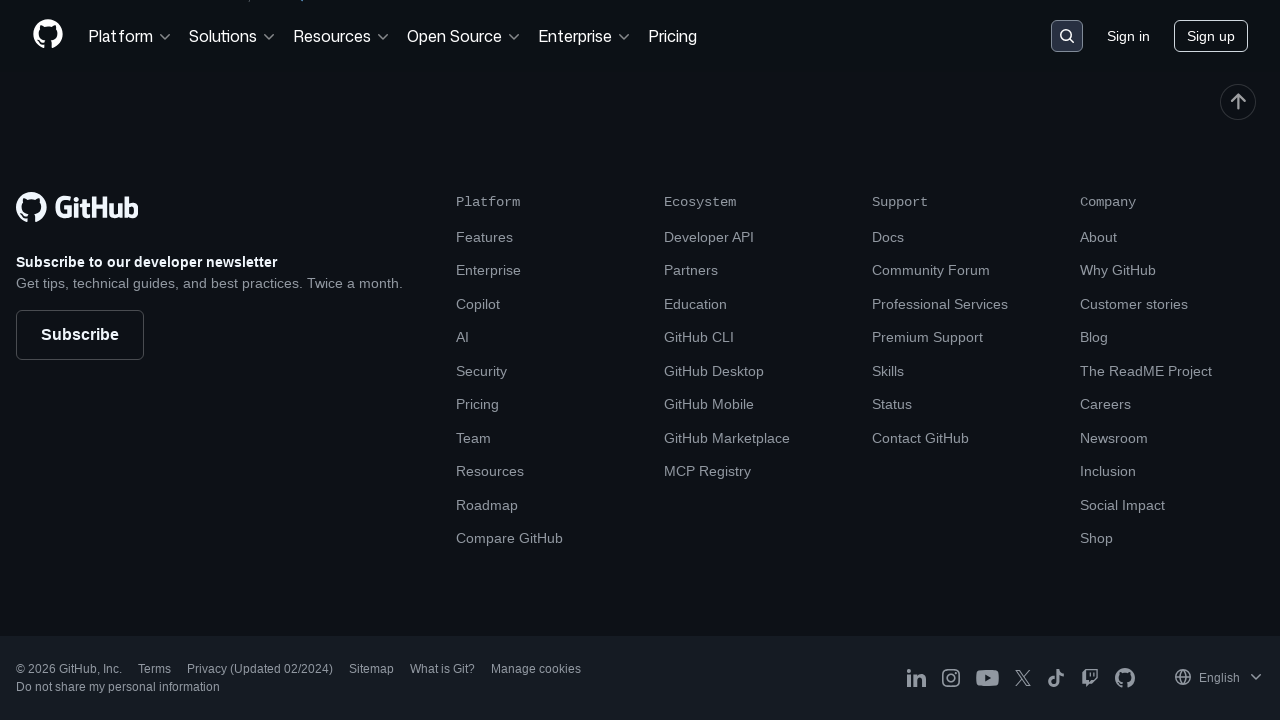

Waited 1 second for lazy-loaded content to load
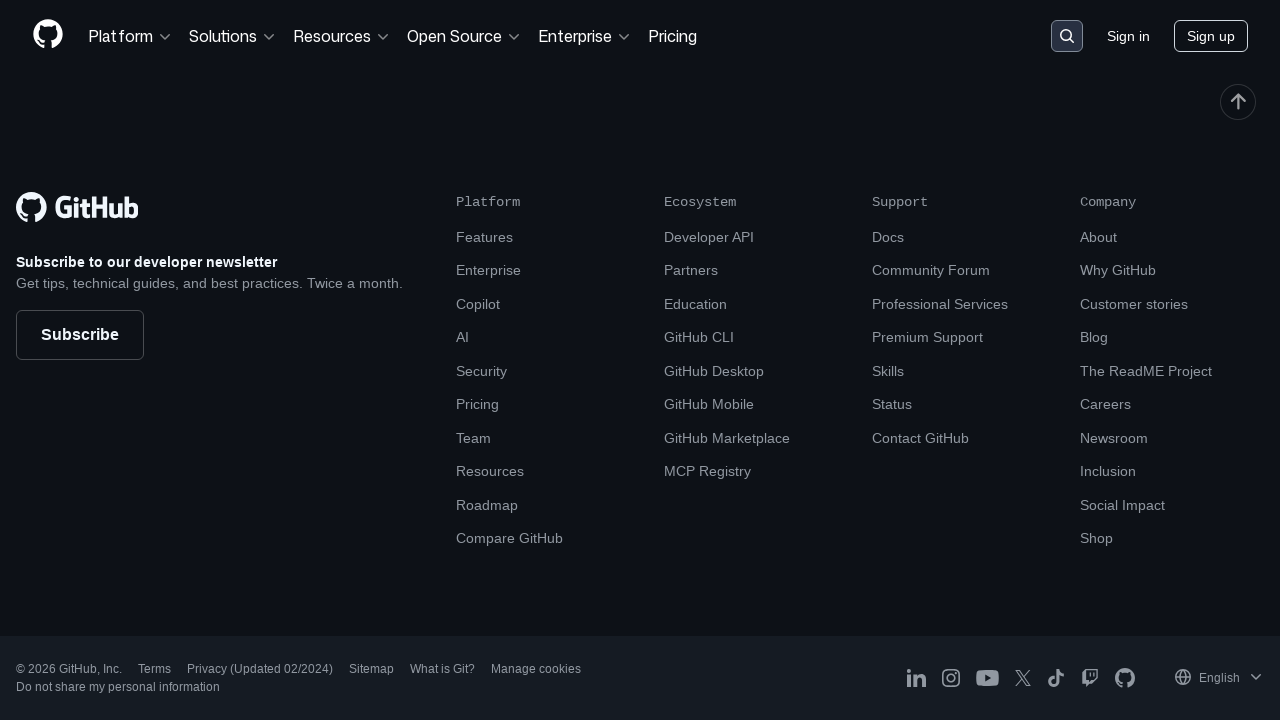

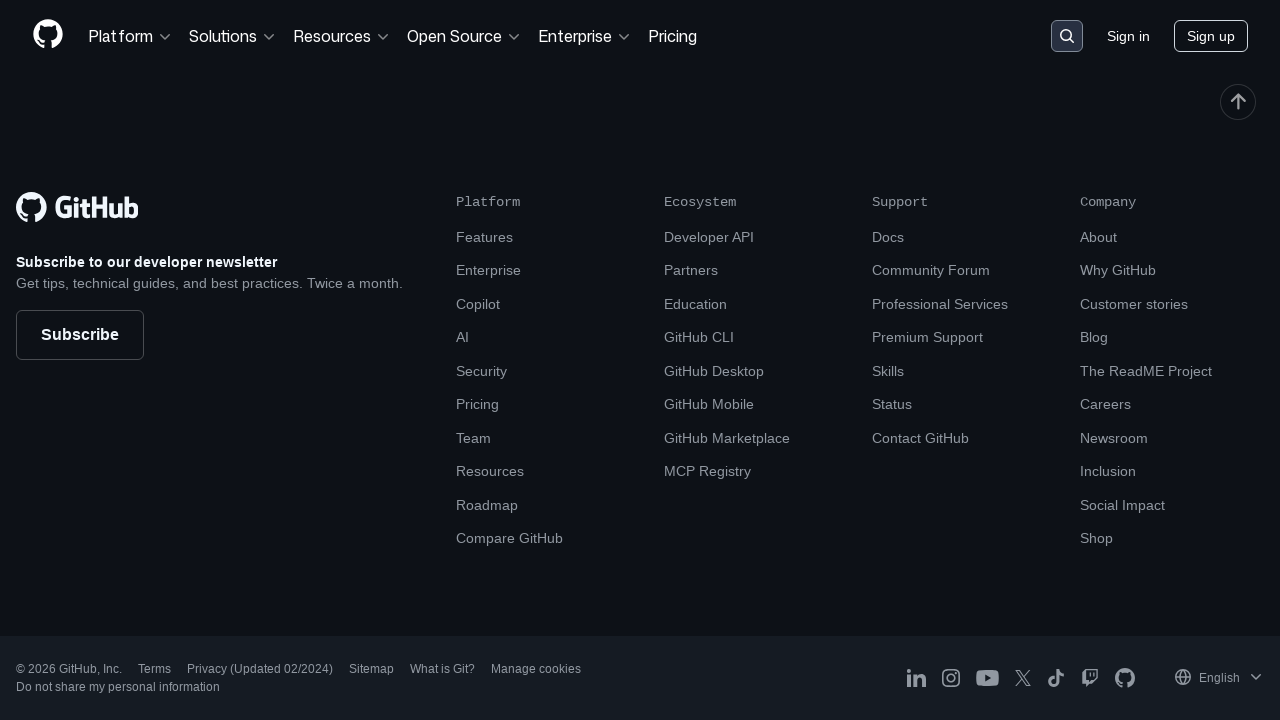